Tests clicking a link and verifying navigation to a new page with correct URL and heading

Starting URL: https://kristinek.github.io/site/examples/actions

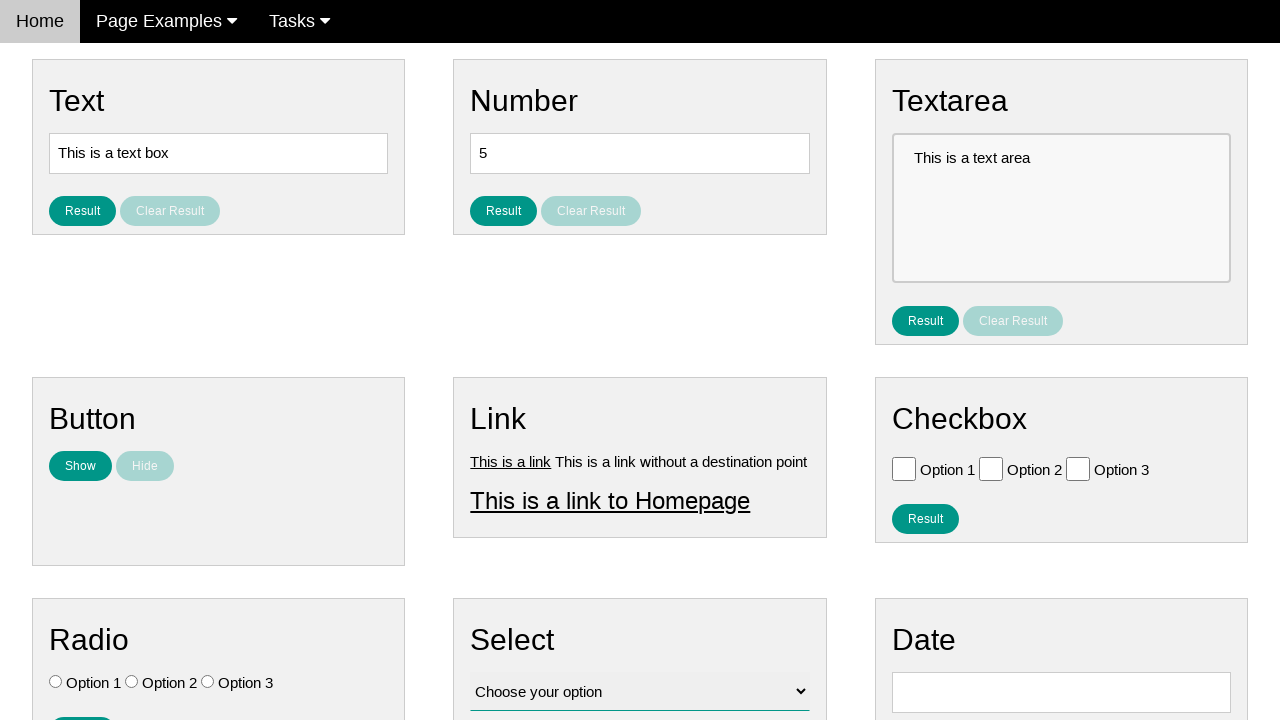

Clicked link1 element at (511, 461) on #link1
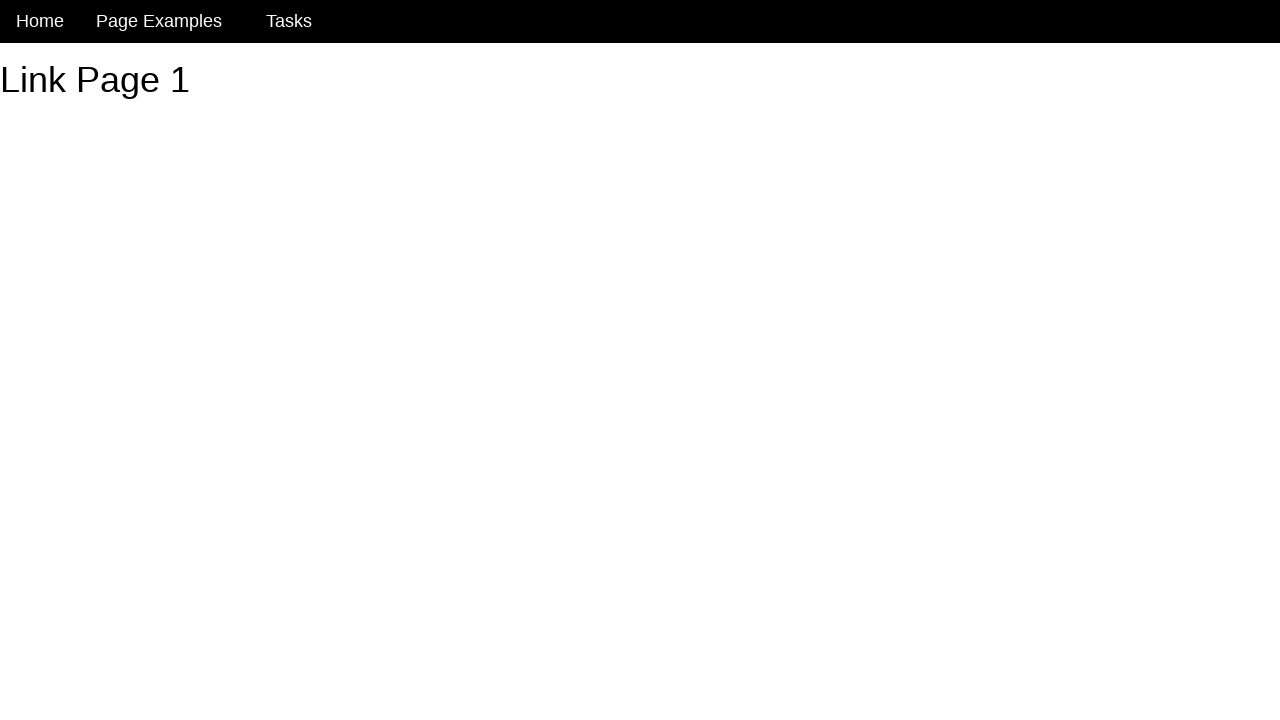

Waited for h1 heading to load
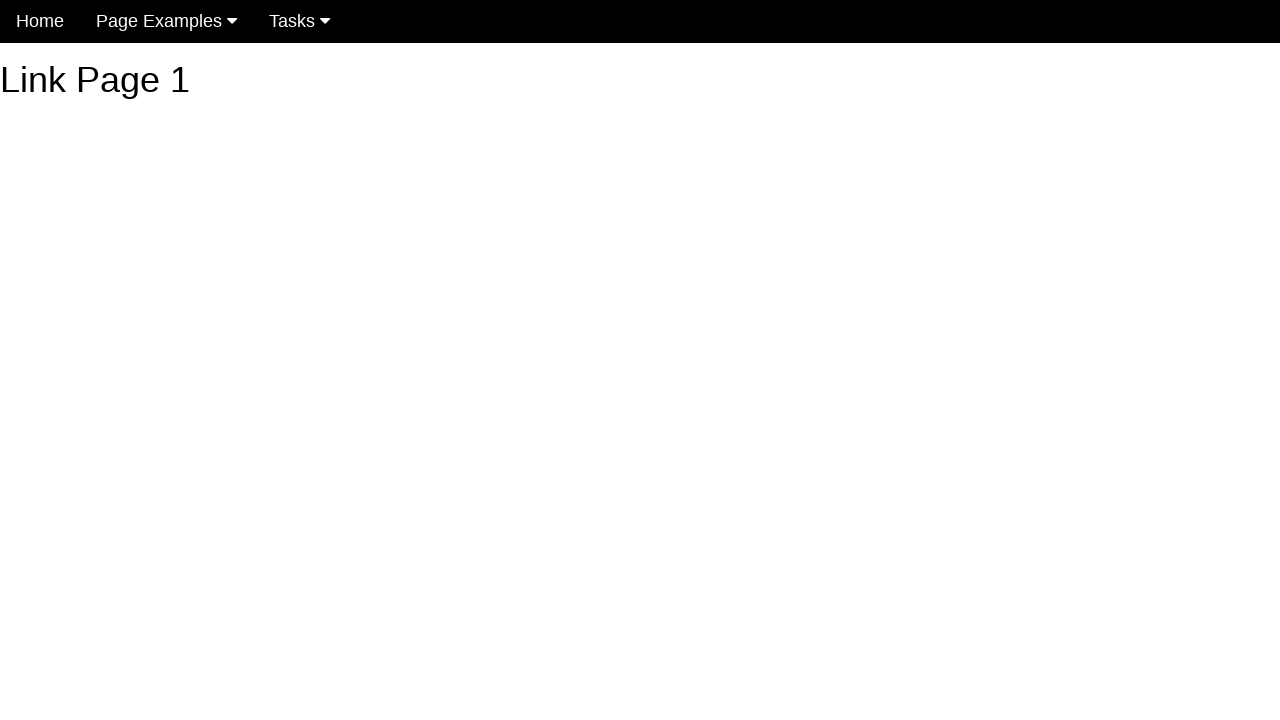

Verified h1 text is 'Link Page 1'
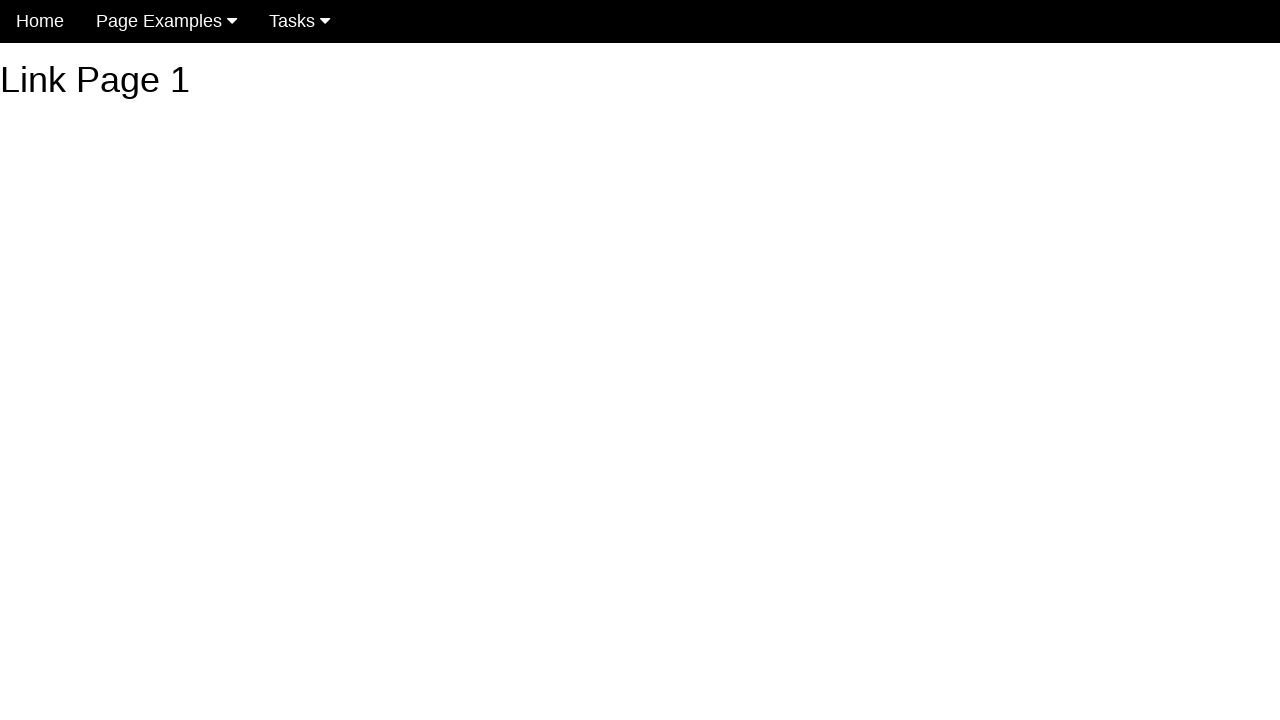

Verified URL is https://kristinek.github.io/site/examples/link1
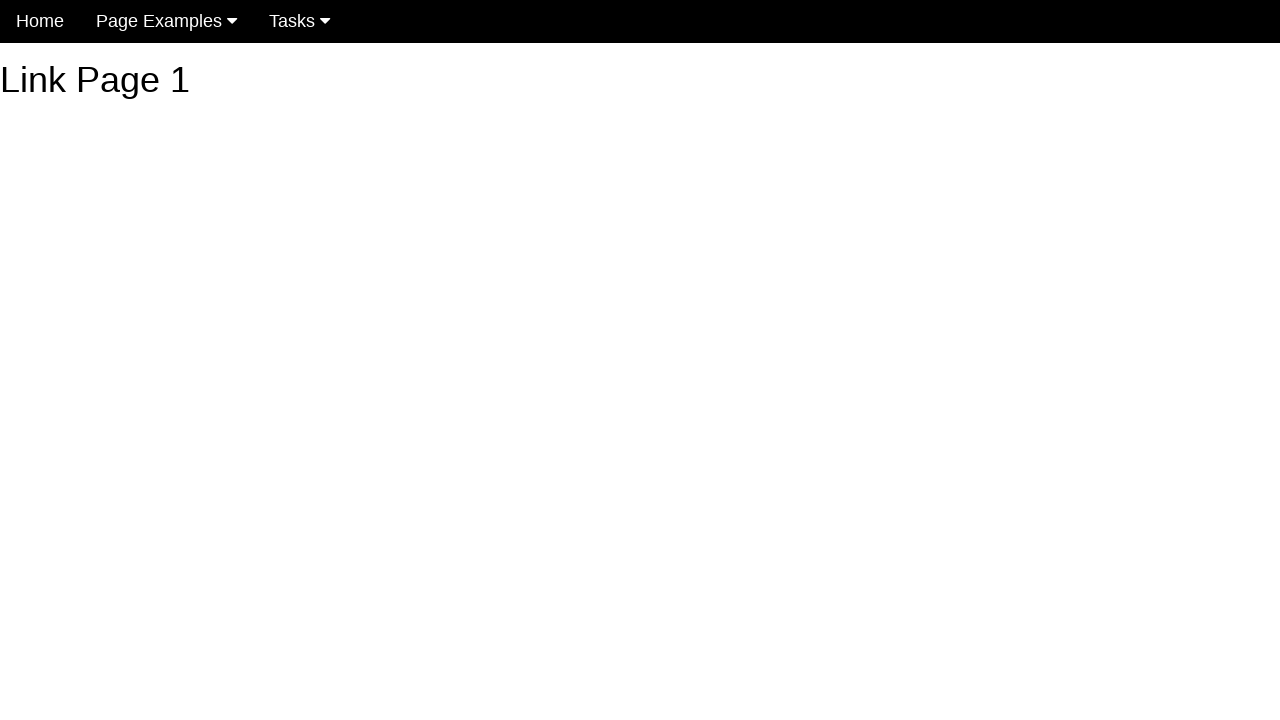

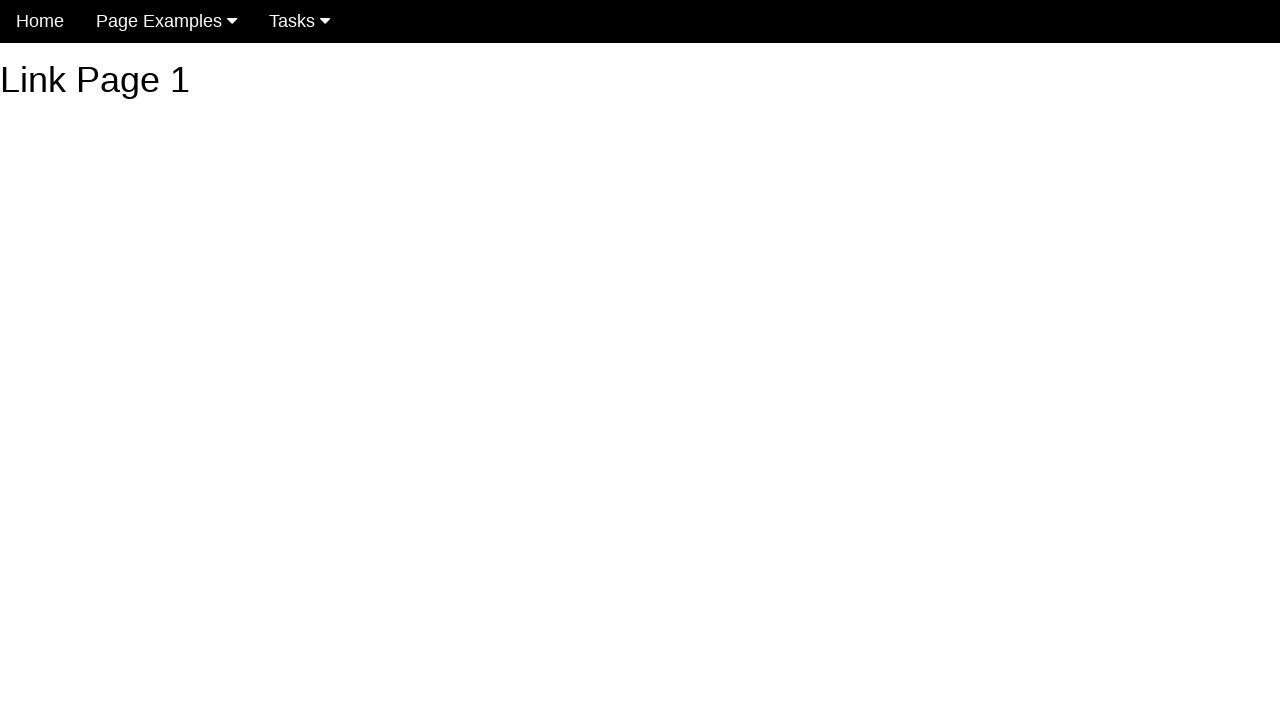